Tests the notification message page by verifying the header text and checking that notification messages display correctly, clicking "Click here" link to refresh if needed to see different notification messages.

Starting URL: https://loopcamp.vercel.app/notification-message-rendered.html

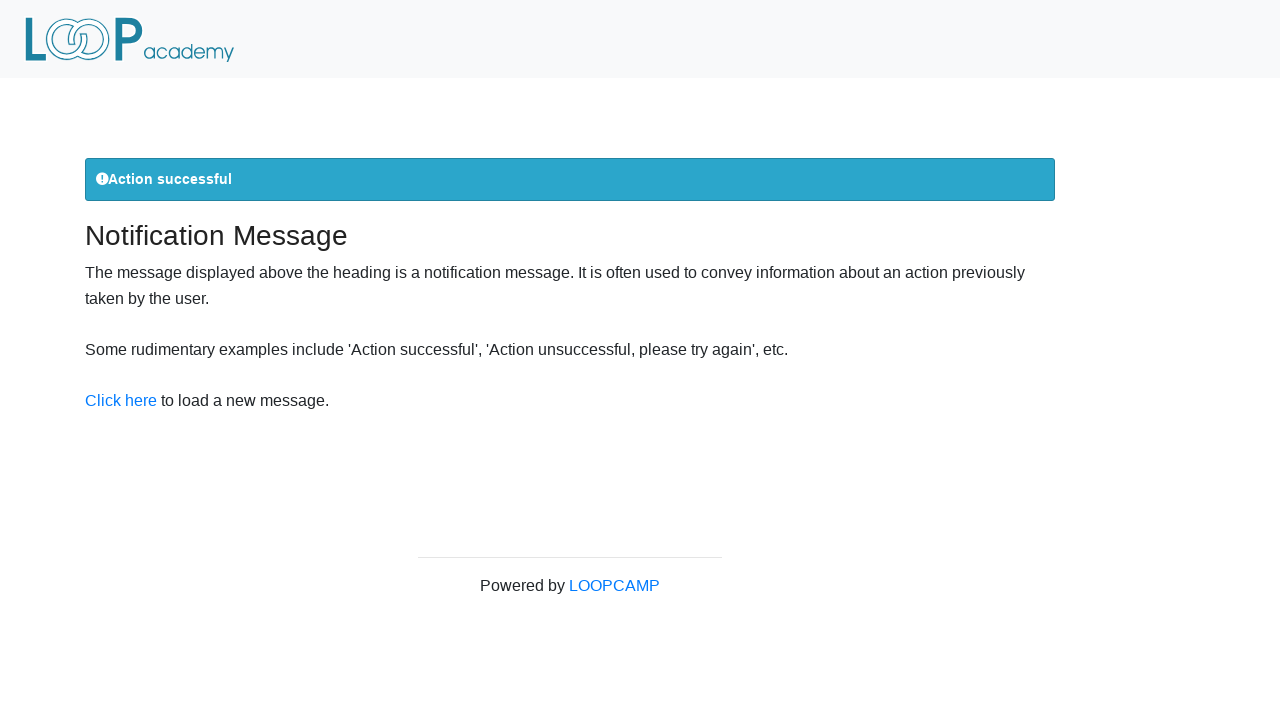

Located header element (h3)
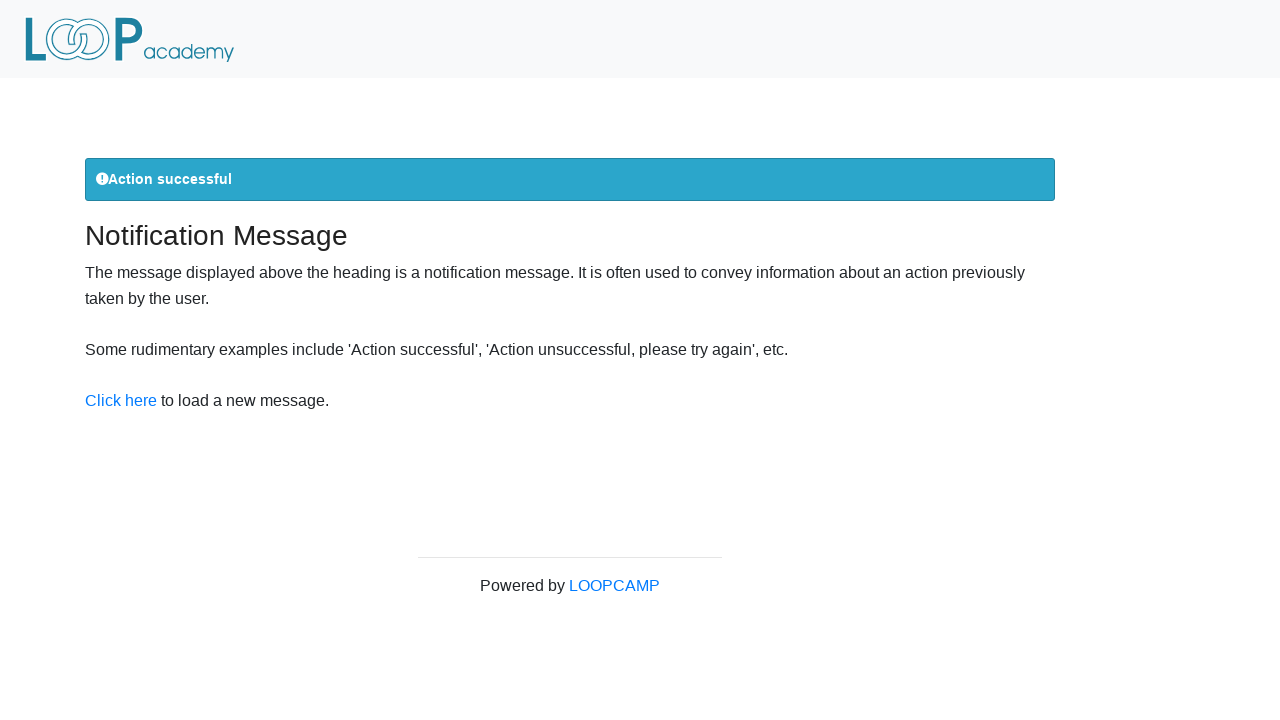

Retrieved header text: 'Notification Message'
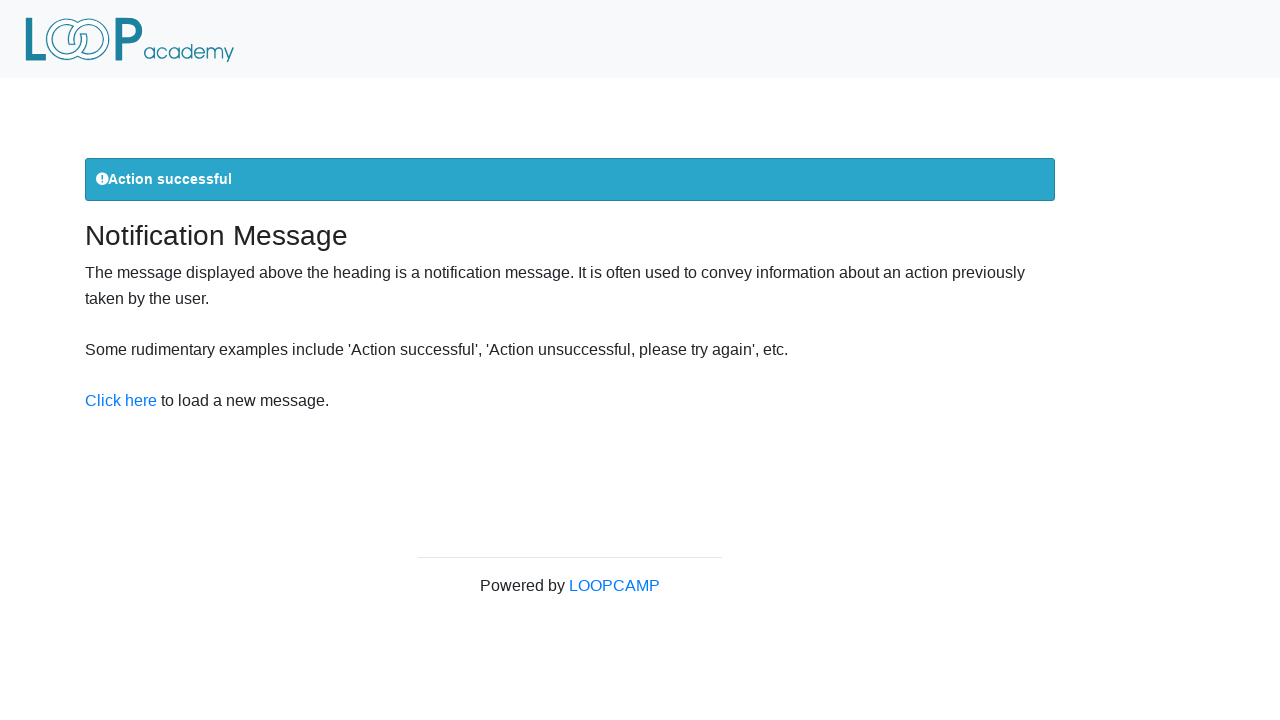

Verified header text equals 'Notification Message'
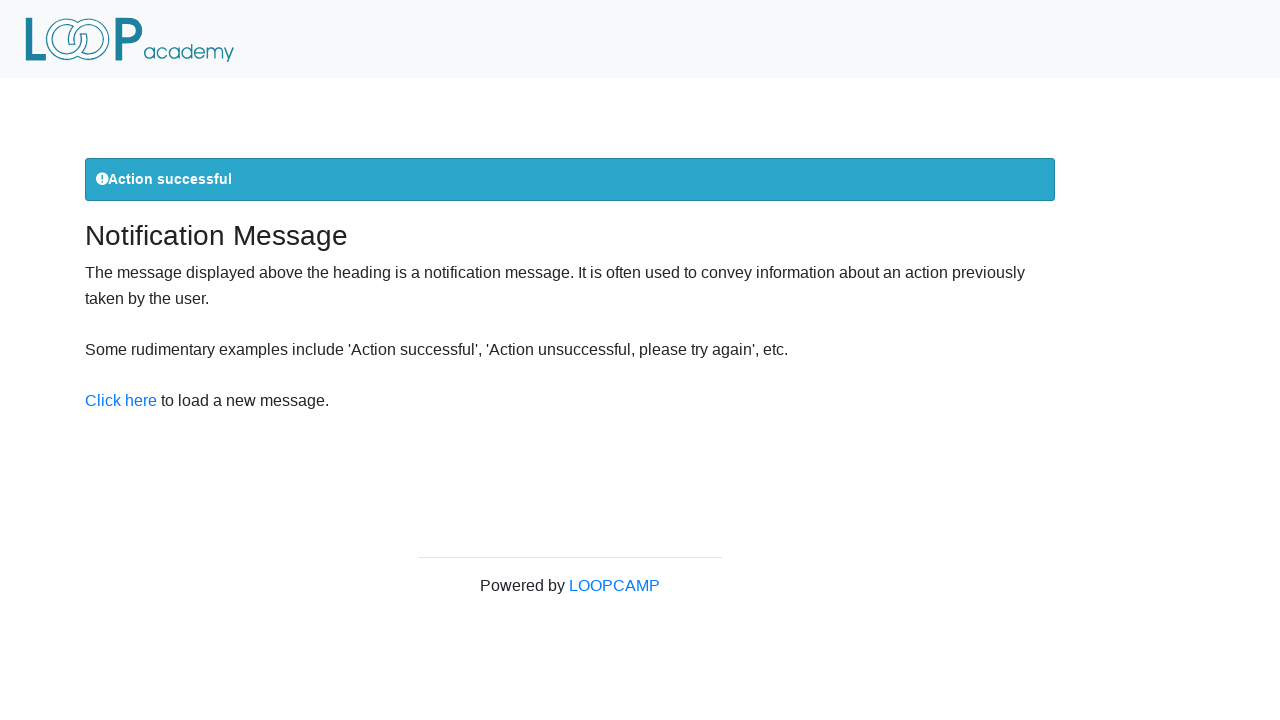

Located notification element for expected message: 'Action successful'
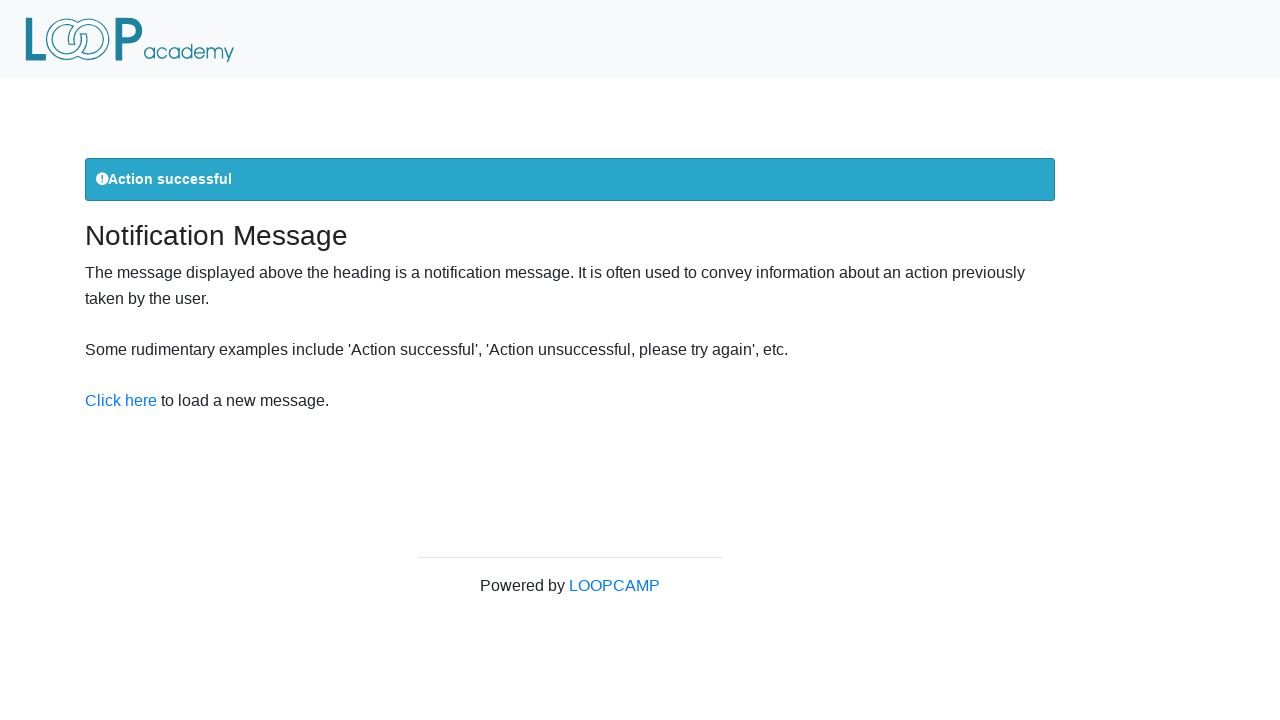

Retrieved notification text: 'Action successful'
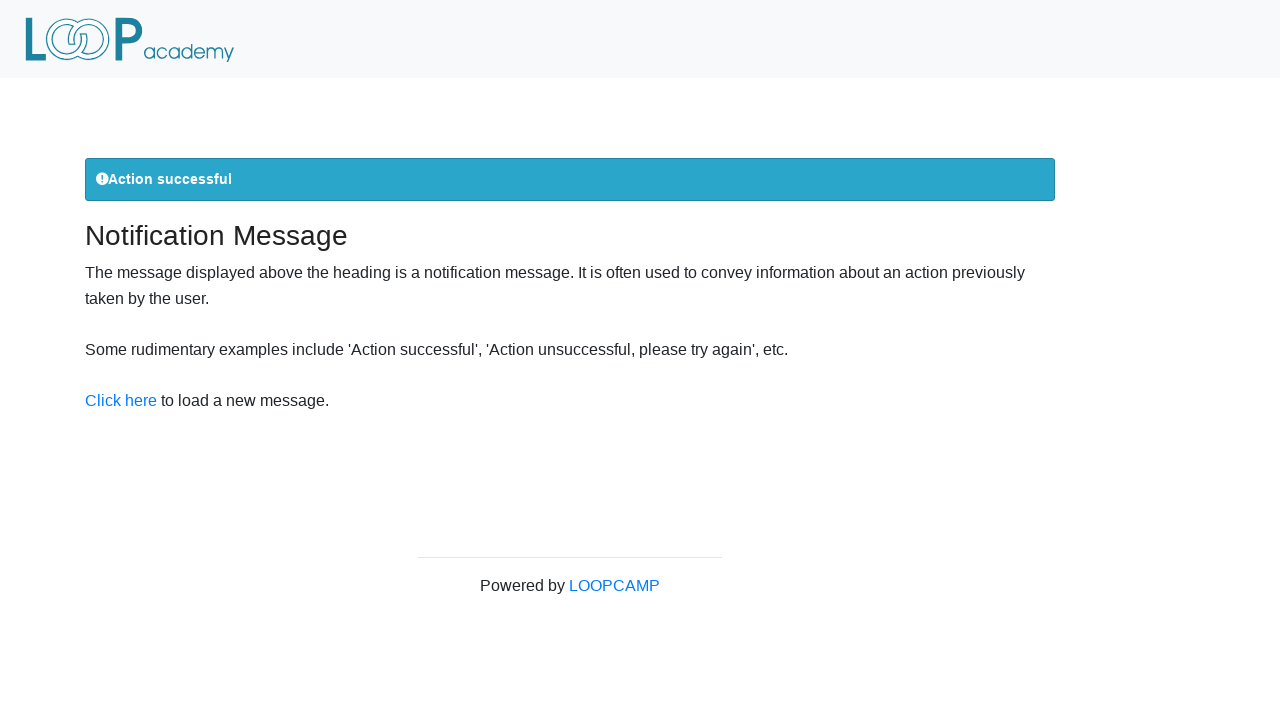

Verified notification message matches expected: 'Action successful'
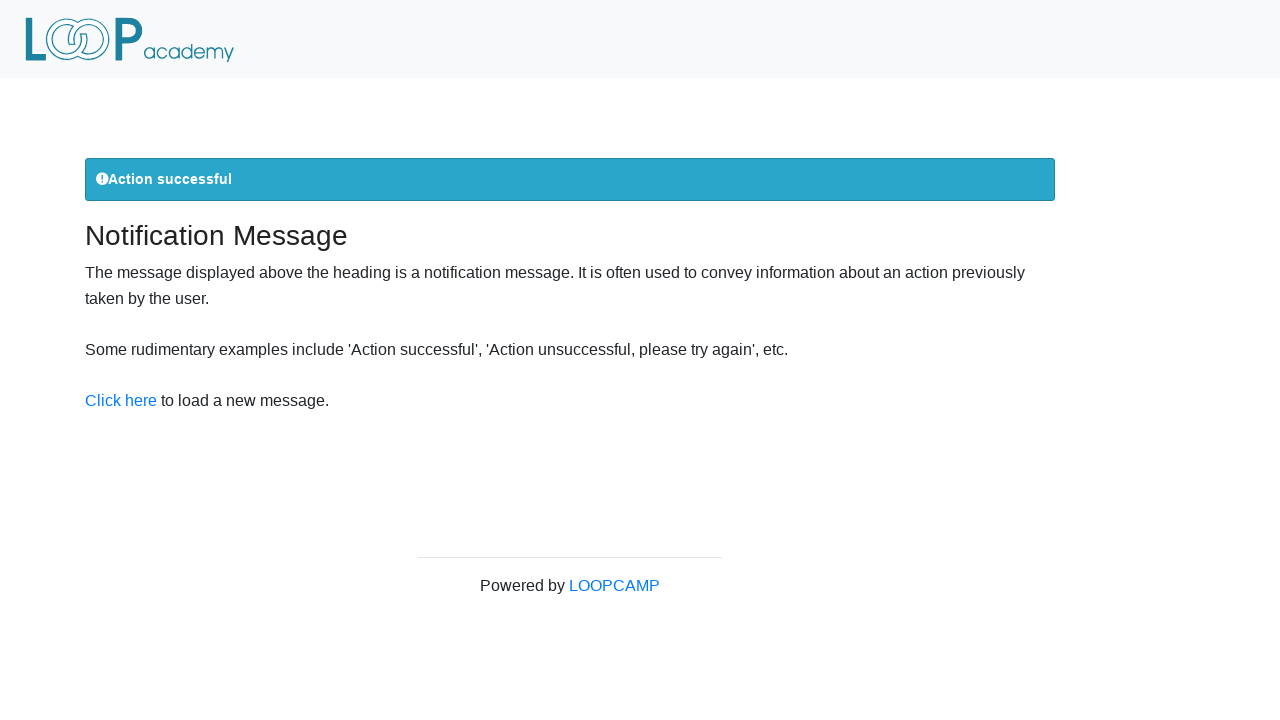

Located notification element for expected message: 'Action unsuccessful, please try again'
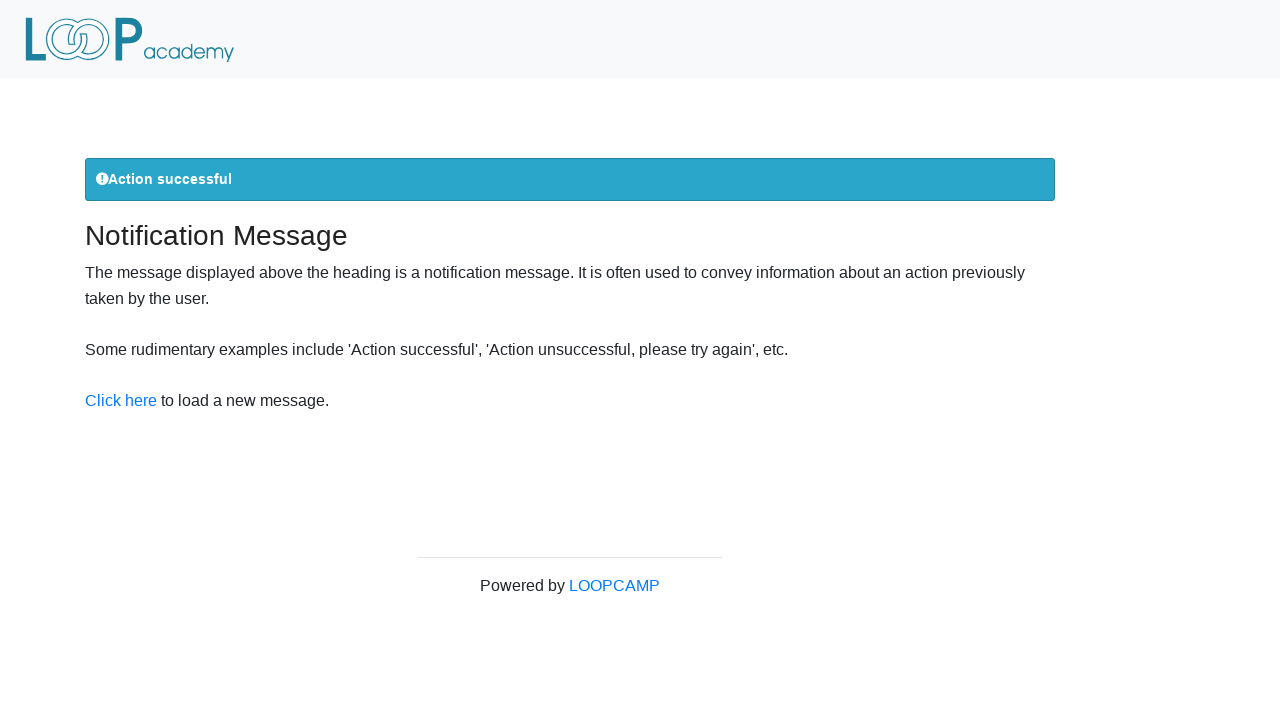

Retrieved notification text: 'Action successful'
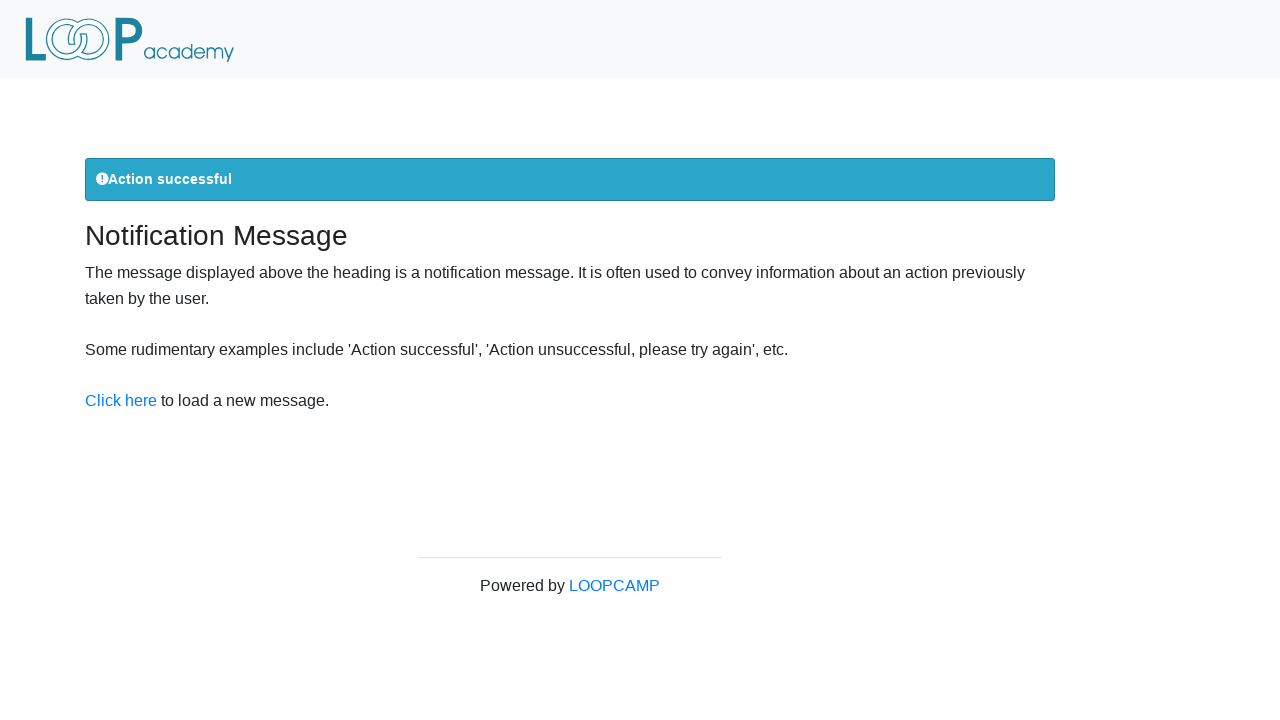

Located 'Click here' refresh link
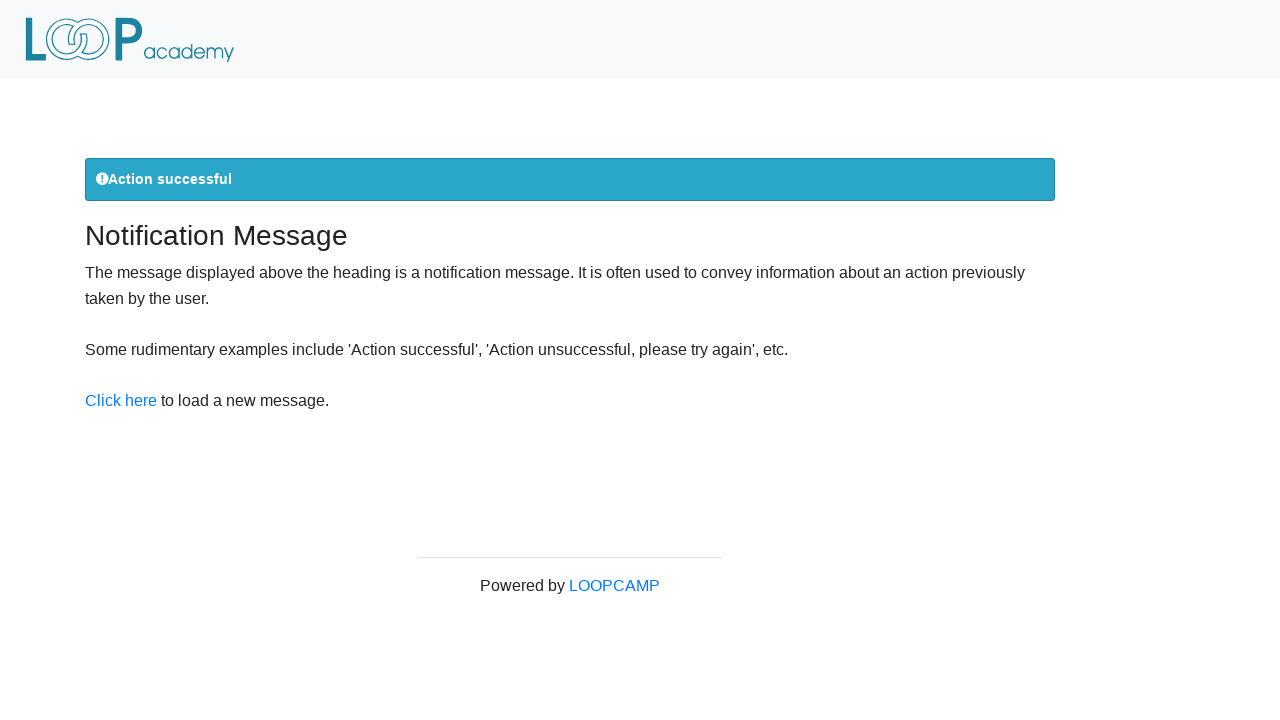

Clicked 'Click here' link to refresh notification message at (121, 401) on xpath=//a[@href='notification-message-rendered.html']
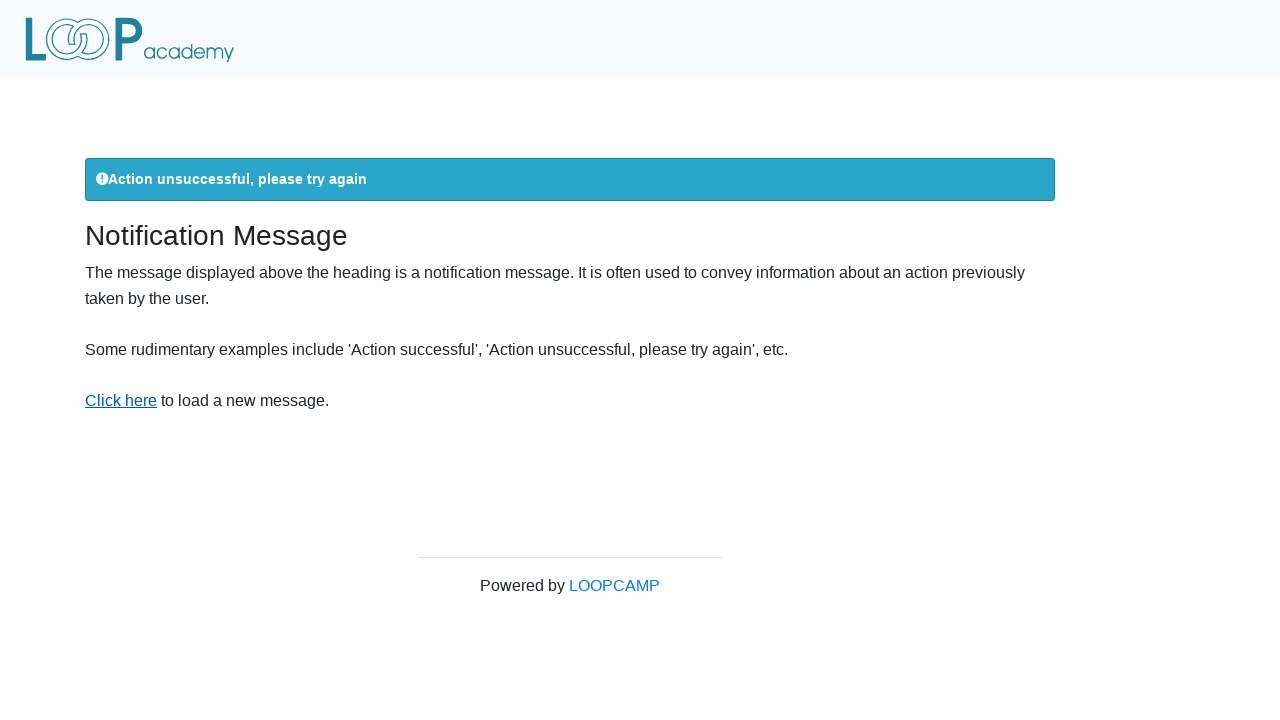

Waited for notification element to reload after clicking refresh link
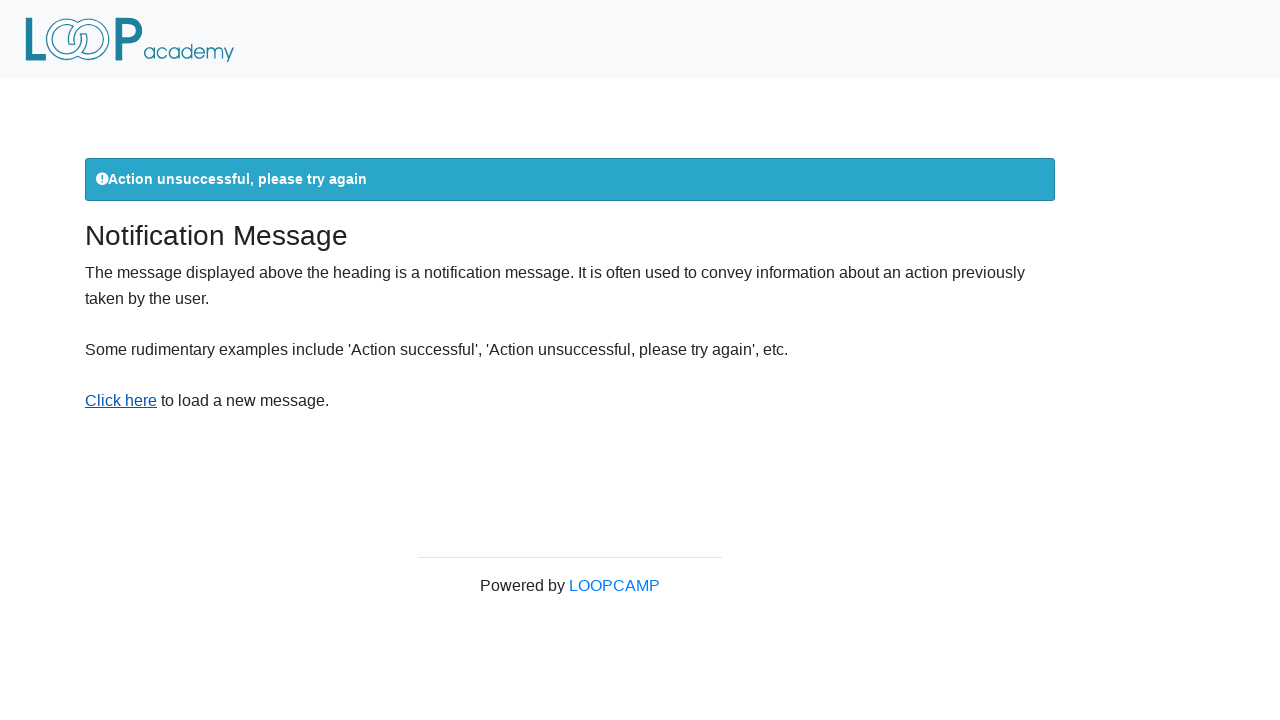

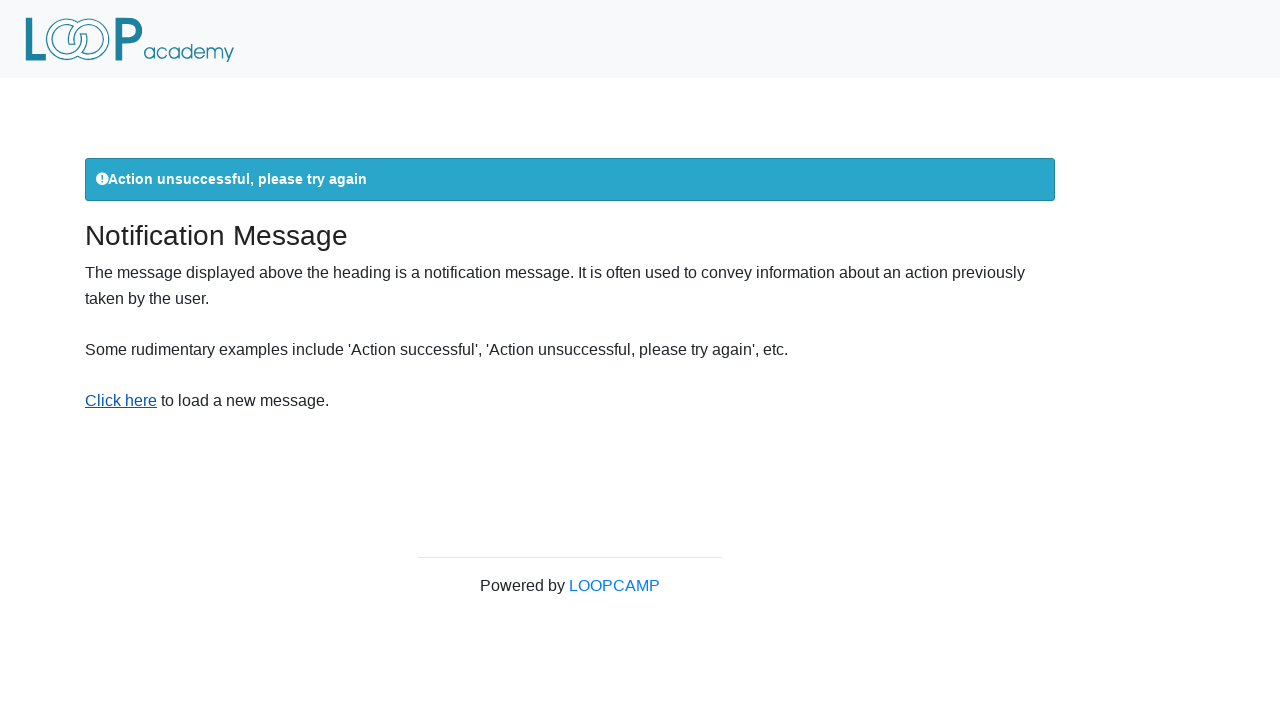